Tests login form behavior when special characters are entered in username and password fields

Starting URL: https://www.saucedemo.com

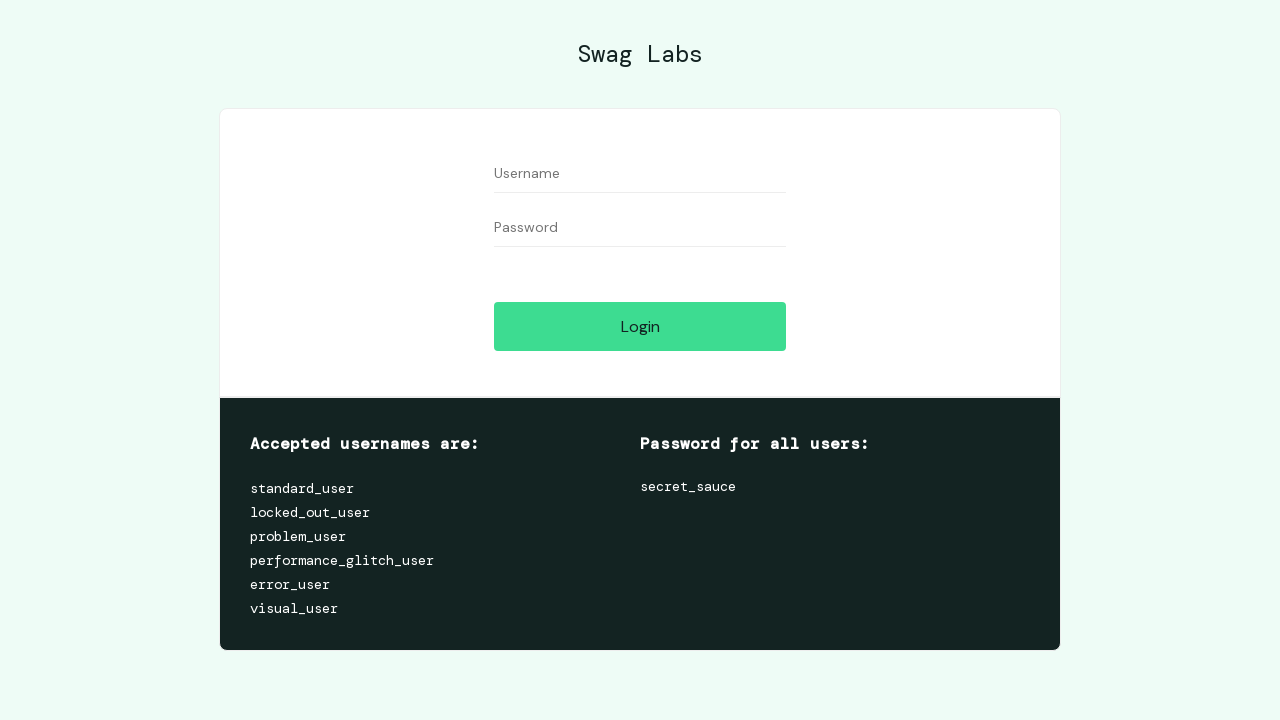

Filled username field with special characters '@!%$#*&=+' on #user-name
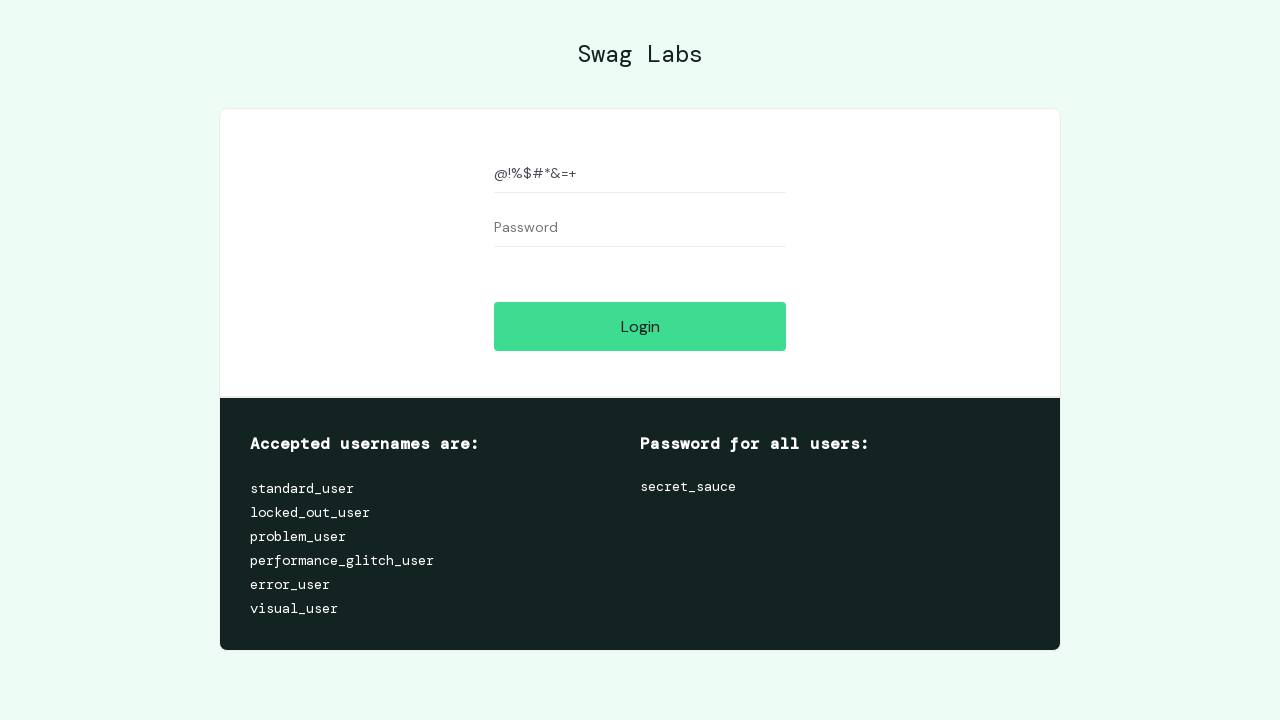

Filled password field with special characters '@!%$#*&=+' on #password
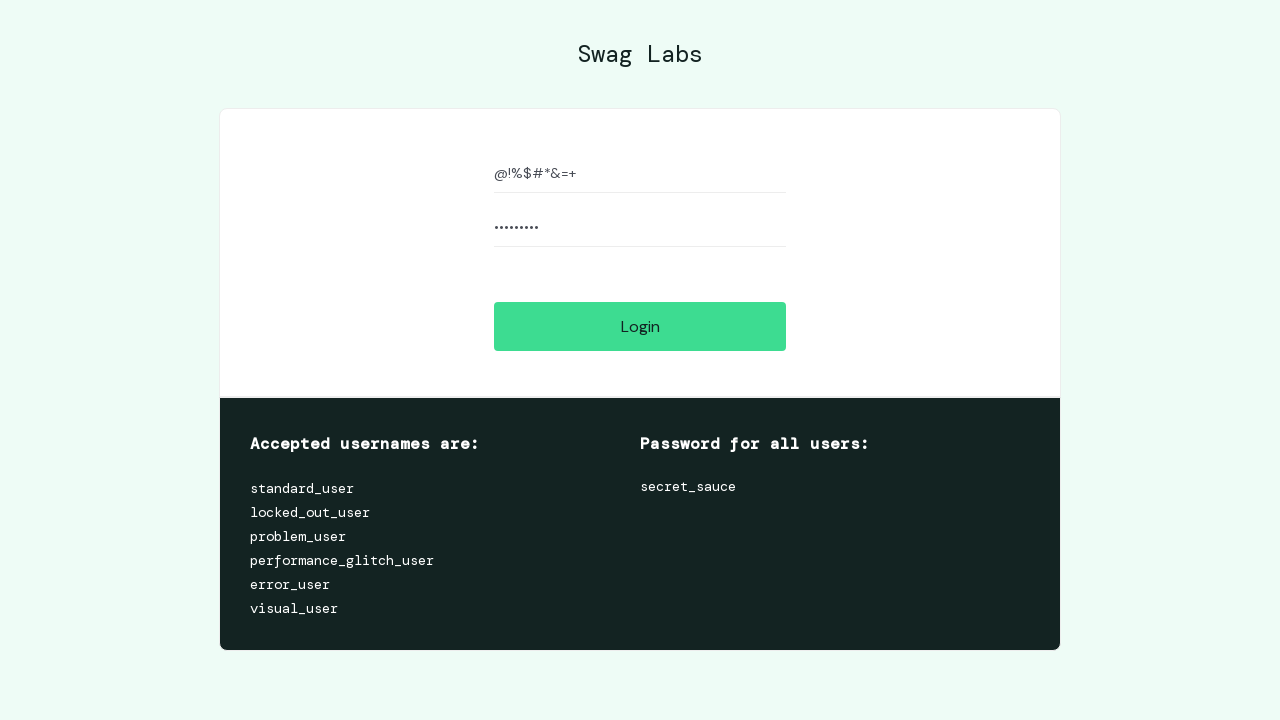

Pressed Enter to submit login form on #password
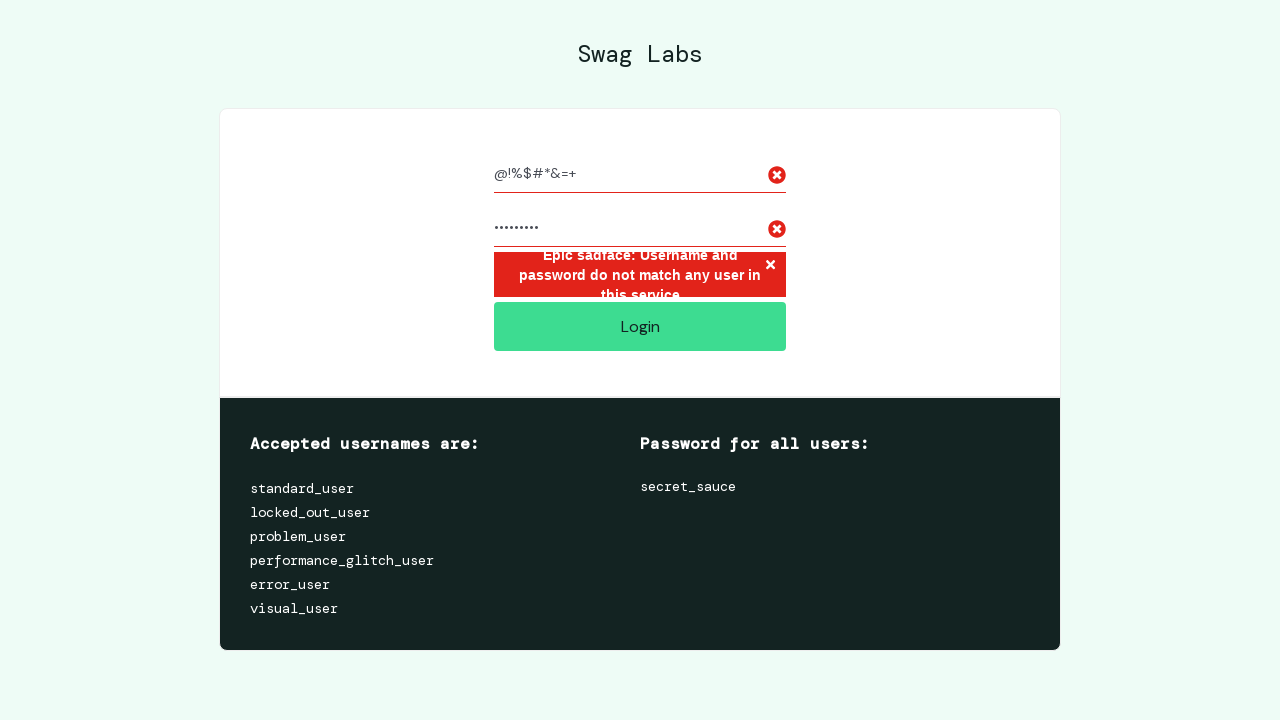

Verified error message 'Epic sadface: Username and password do not match any user in this service' is displayed
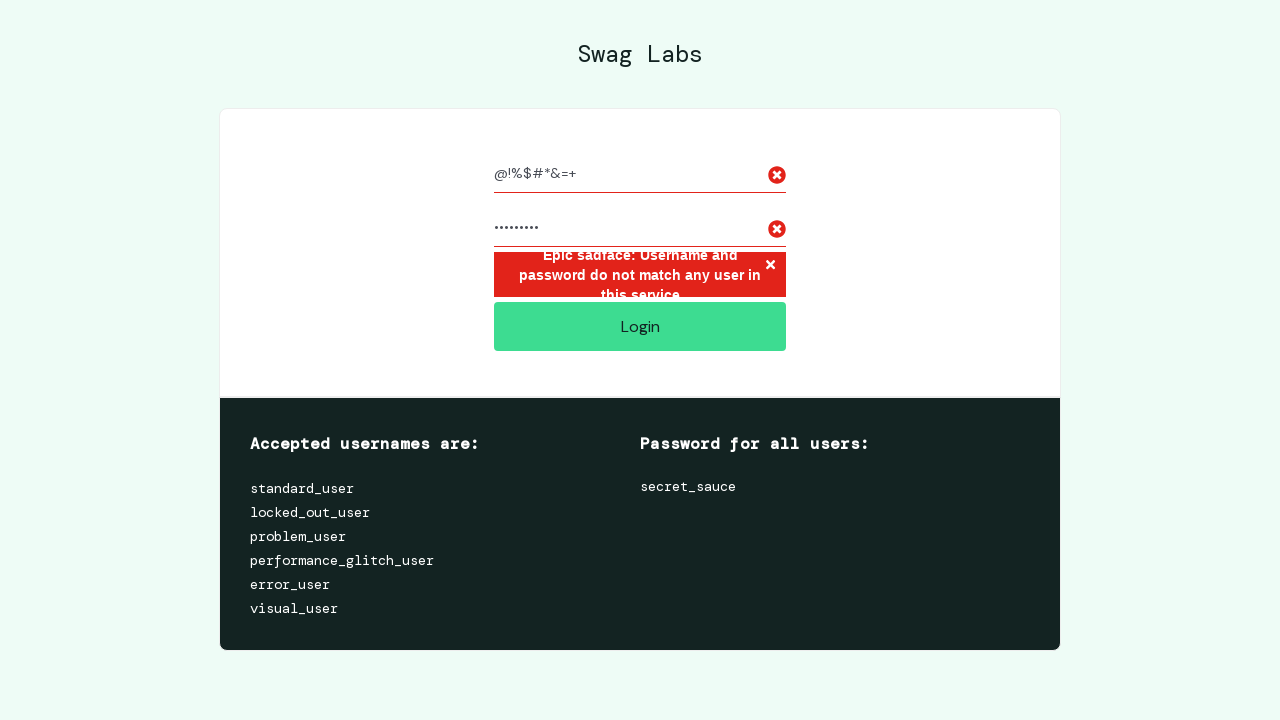

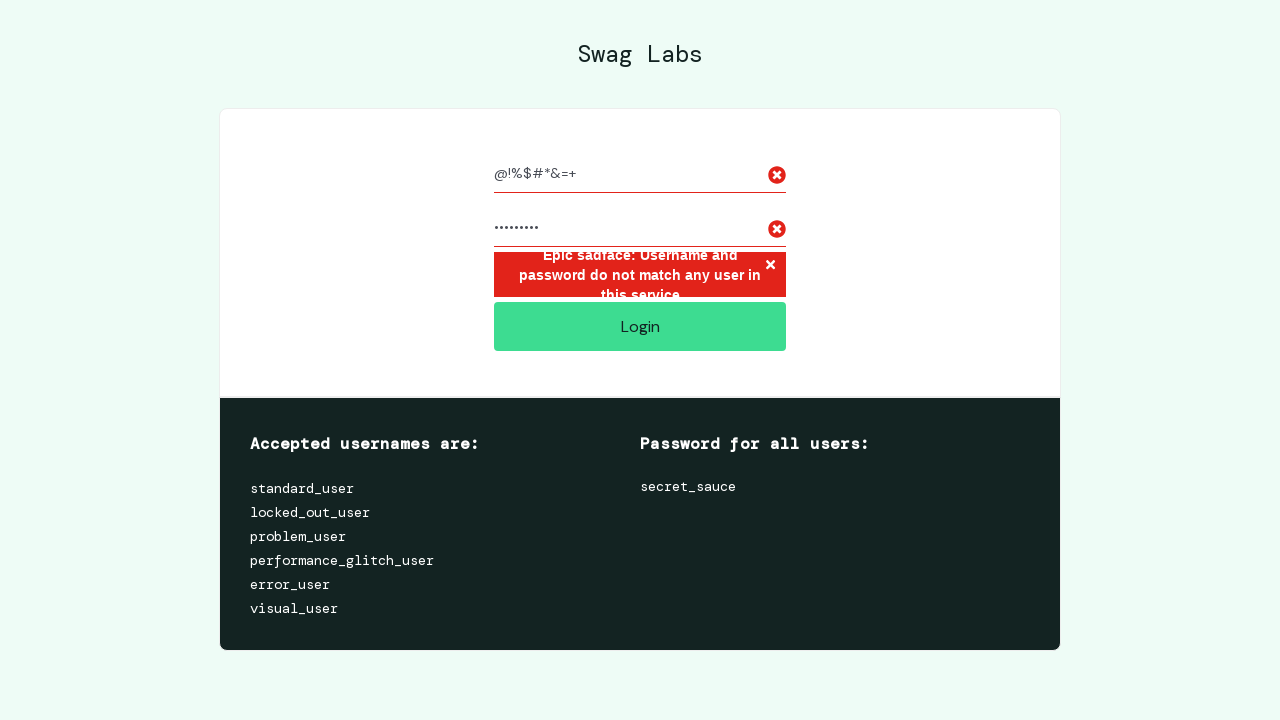